Tests entering a date in the datepicker input field and pressing Enter to confirm

Starting URL: https://formy-project.herokuapp.com/datepicker

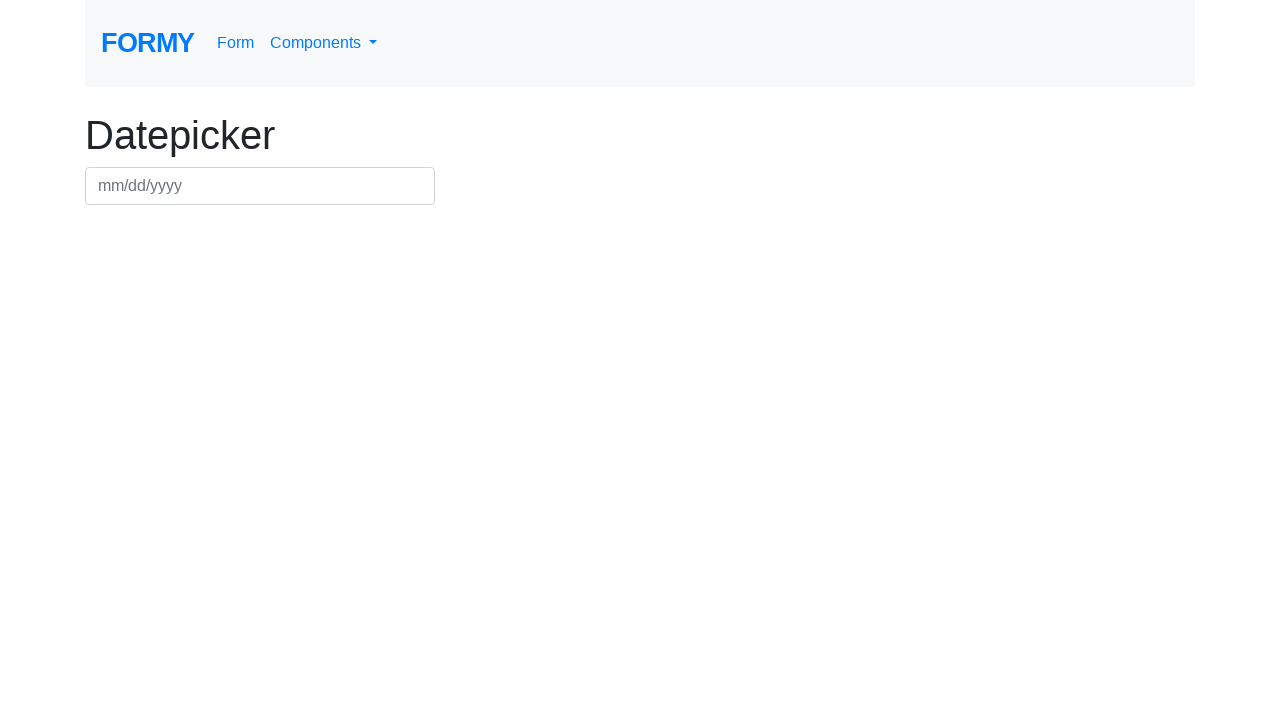

Filled datepicker field with date 07/22/1998 on #datepicker
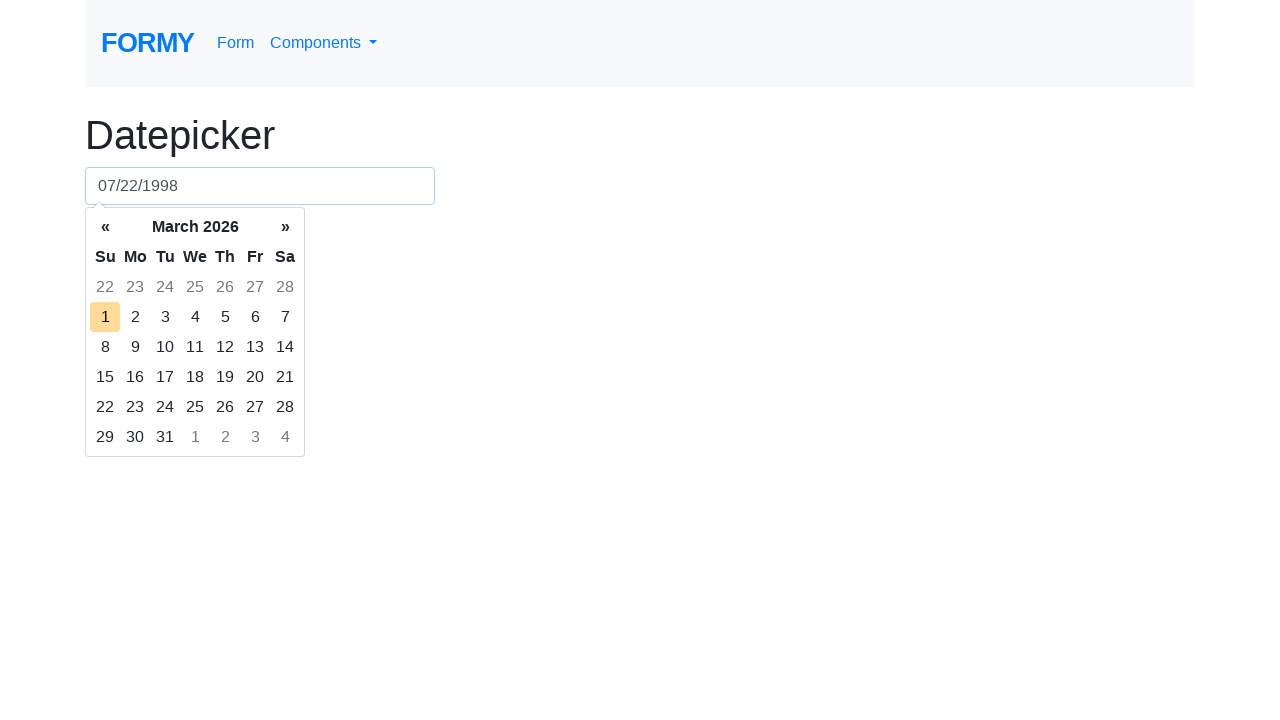

Pressed Enter to confirm the date entry on #datepicker
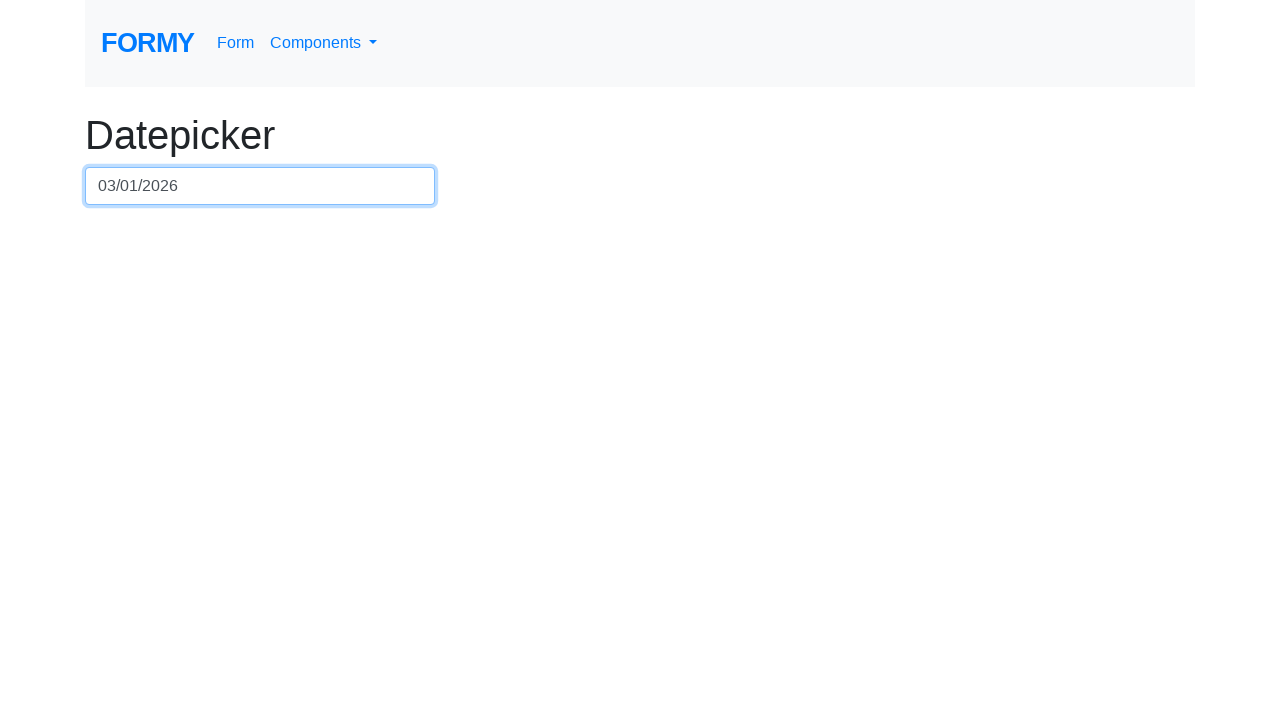

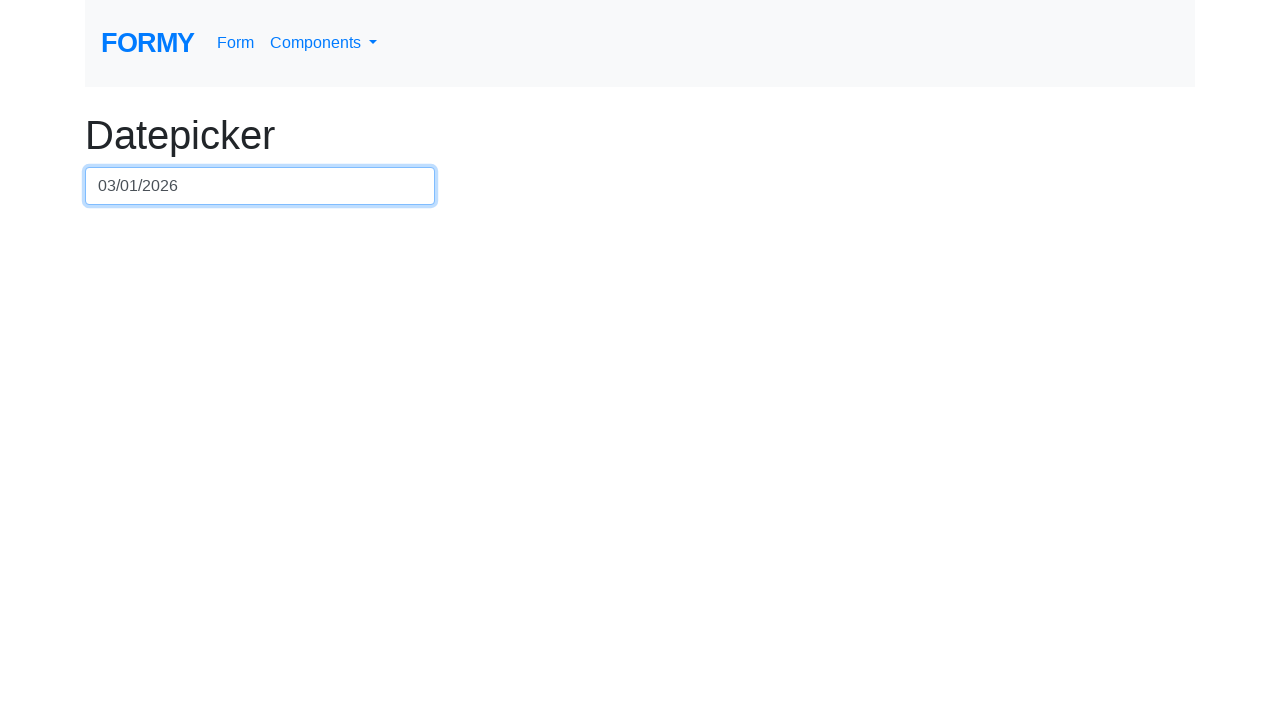